Tests that clicking the 500 status code link returns the correct HTTP 500 response

Starting URL: http://the-internet.herokuapp.com/status_codes

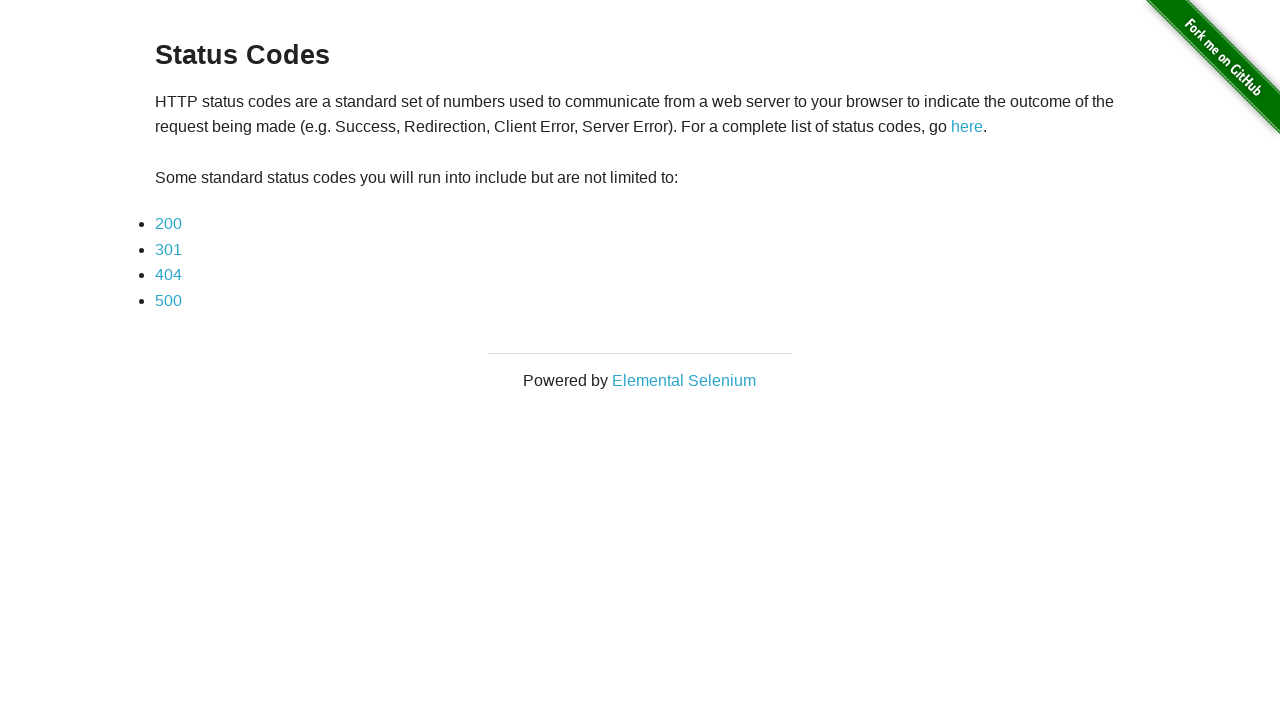

Navigated to status codes page
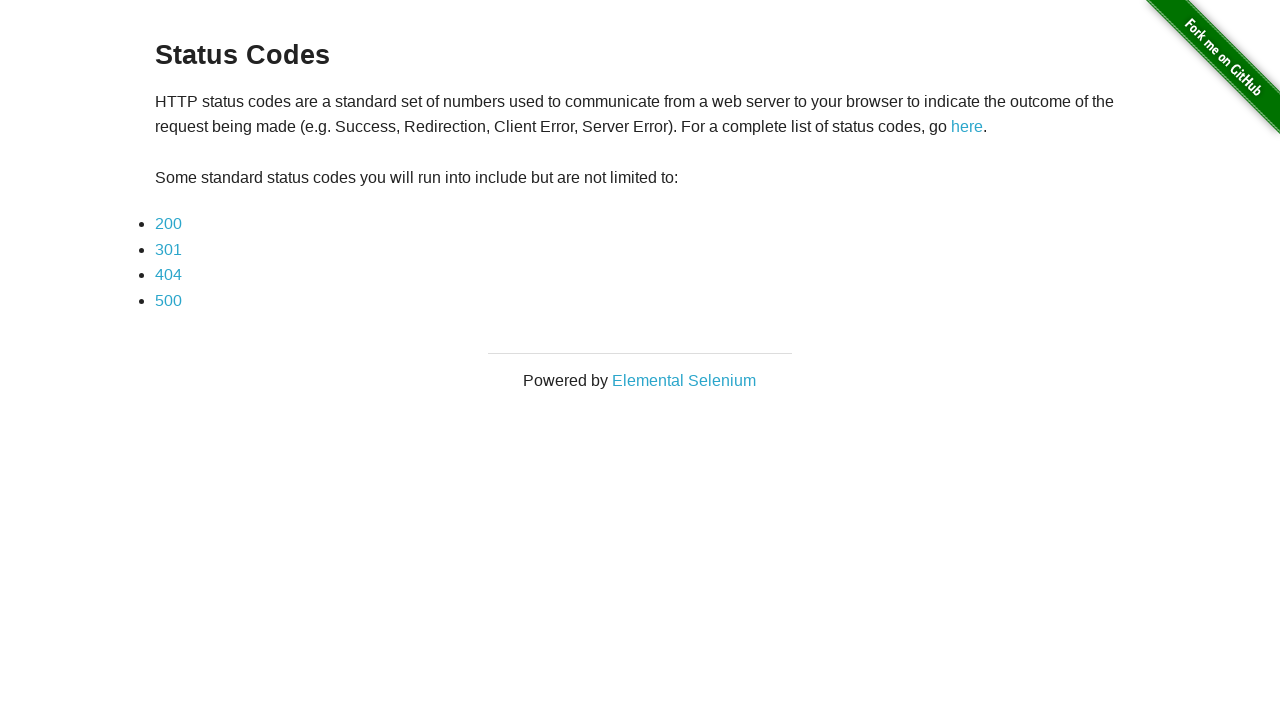

Clicked on 500 status code link at (168, 300) on text=500
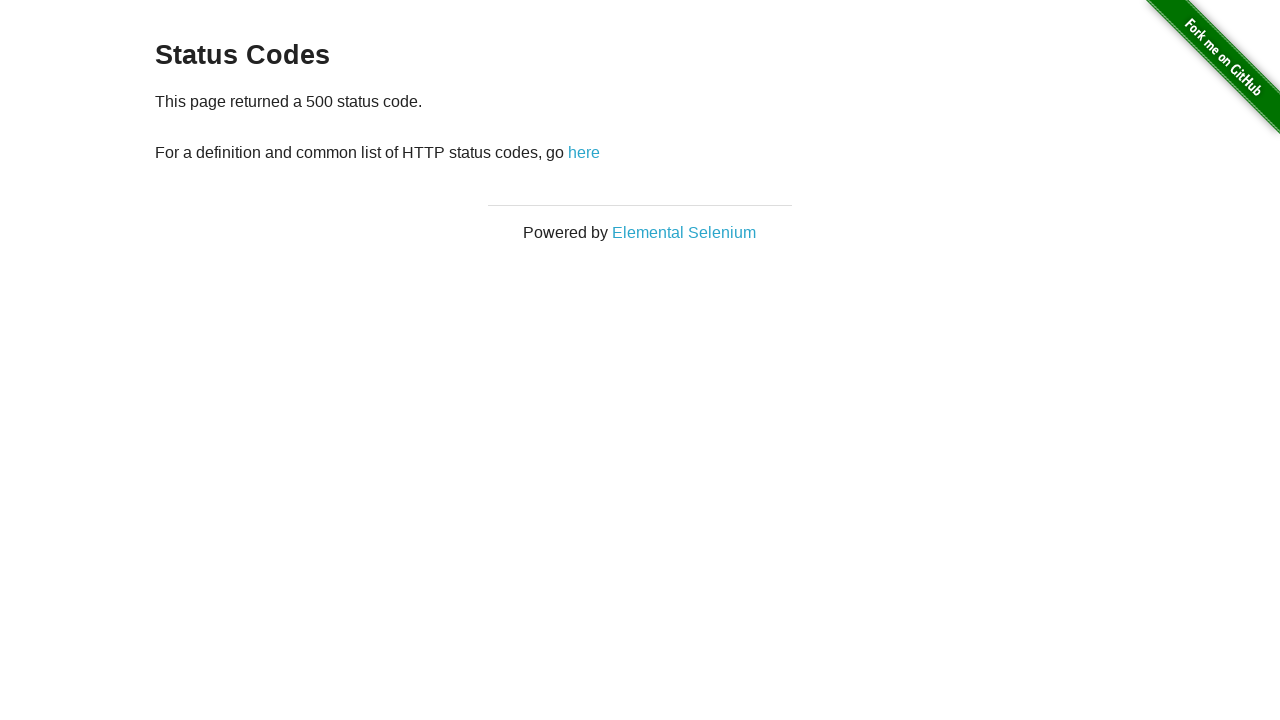

Captured HTTP response for 500 status code
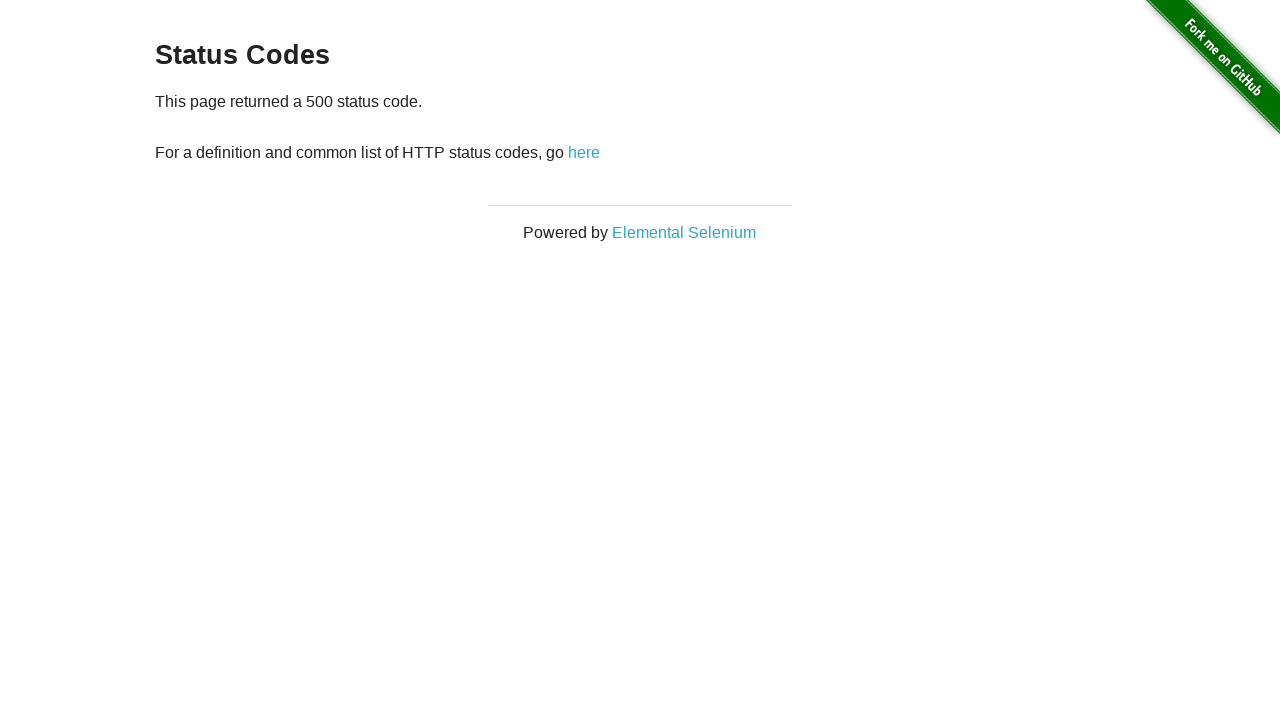

Asserted that HTTP 500 status code was returned
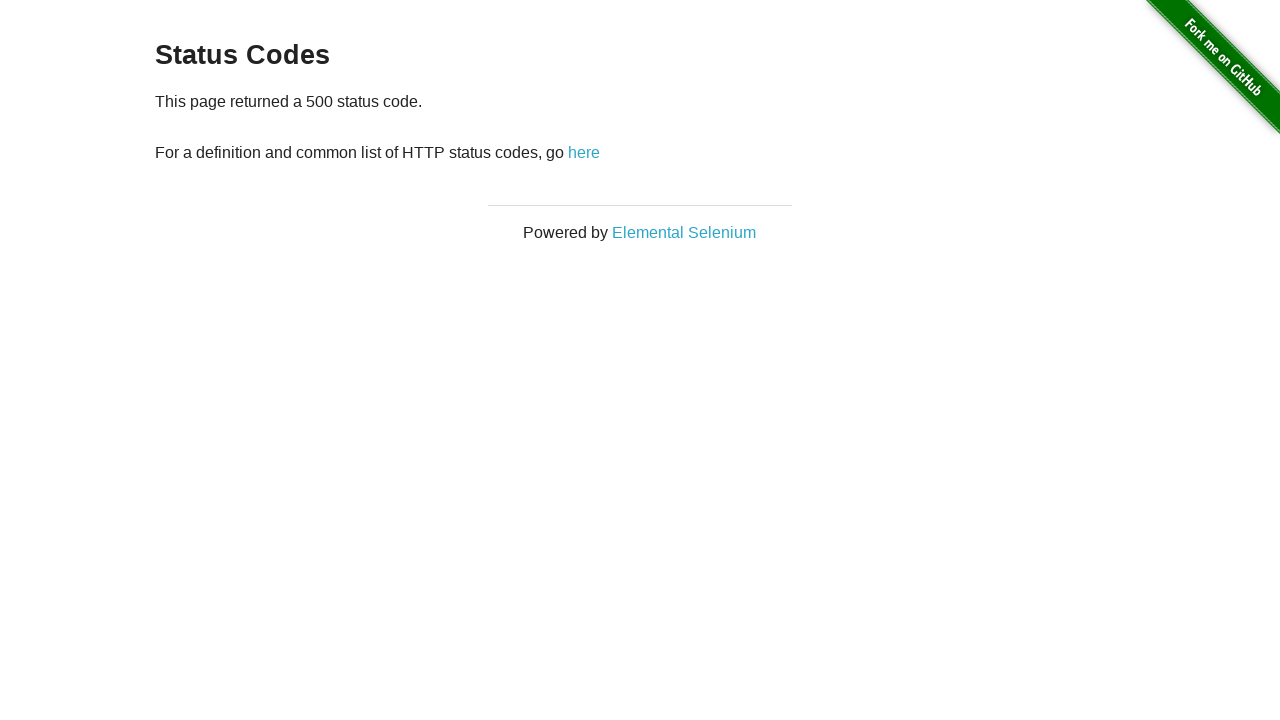

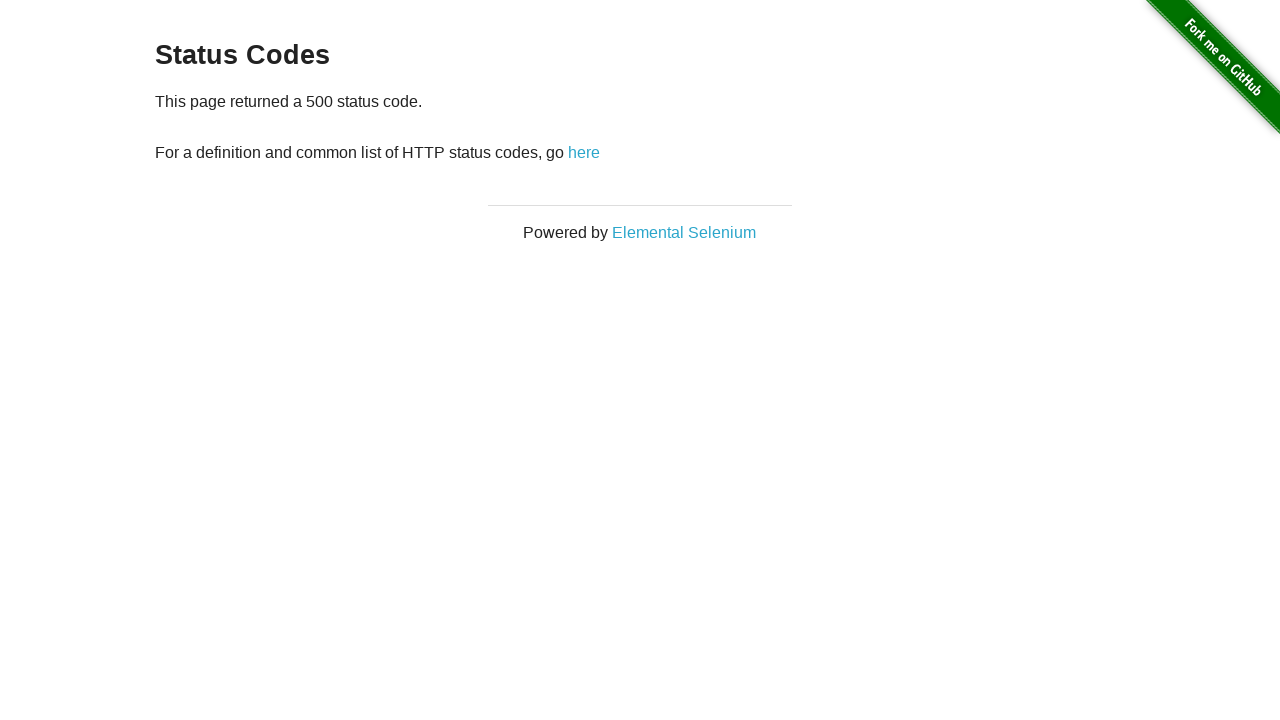